Tests the XYZ Bank demo application by logging in as Bank Manager, adding a new customer with first name, last name, and post code, verifying the success alert, and navigating to view the customers list.

Starting URL: https://www.globalsqa.com/angularJs-protractor/BankingProject/#/login

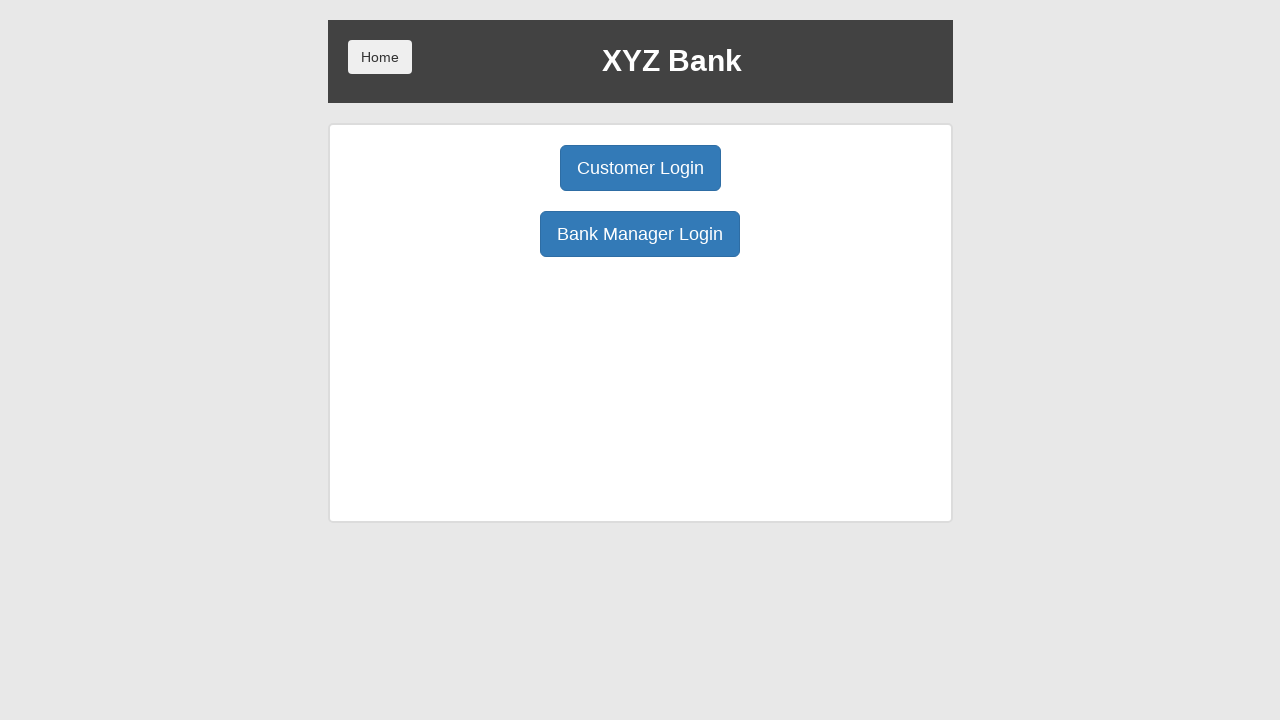

Navigated to XYZ Bank demo application login page
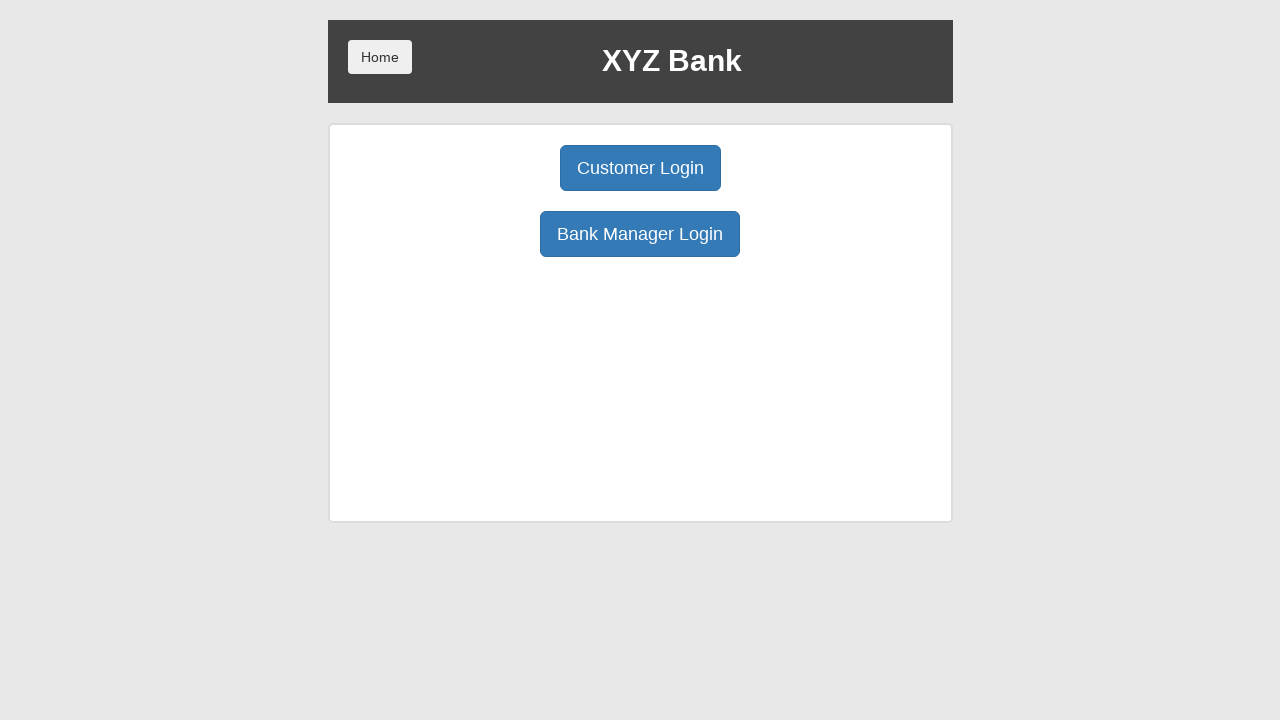

Clicked Bank Manager Login button at (640, 234) on button[ng-click='manager()']
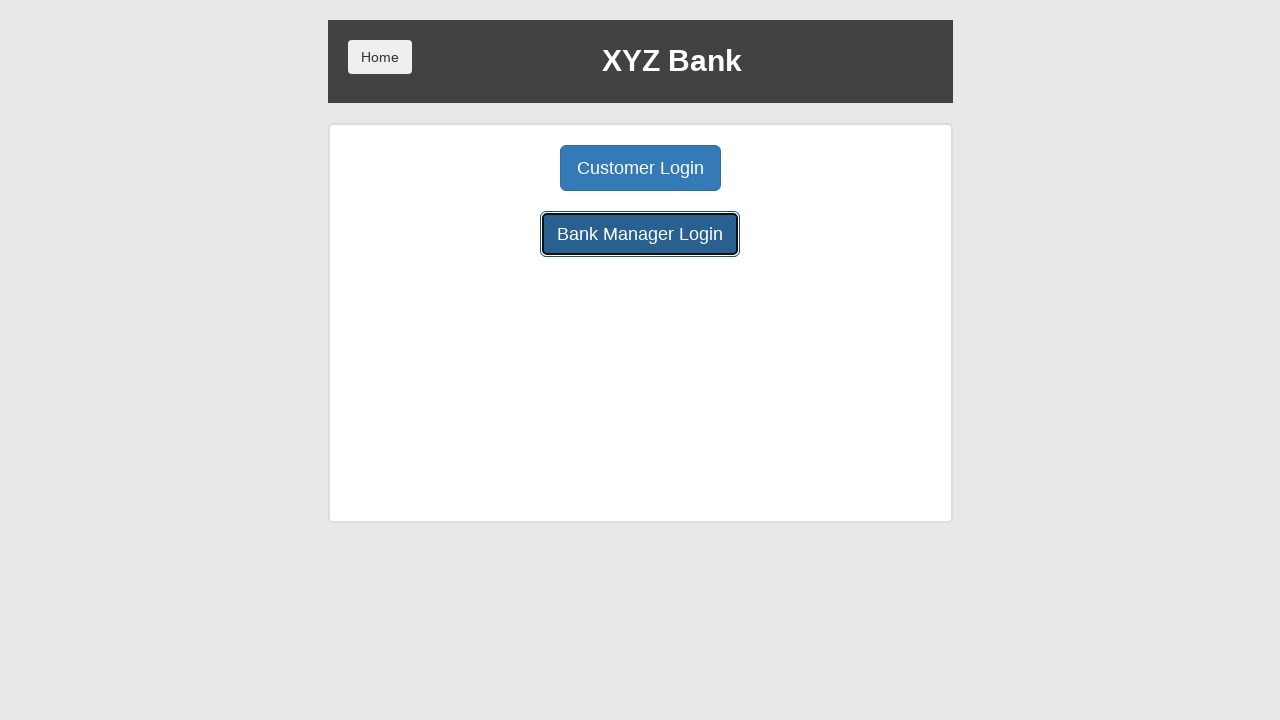

Clicked Add Customer button at (502, 168) on button[ng-click='addCust()']
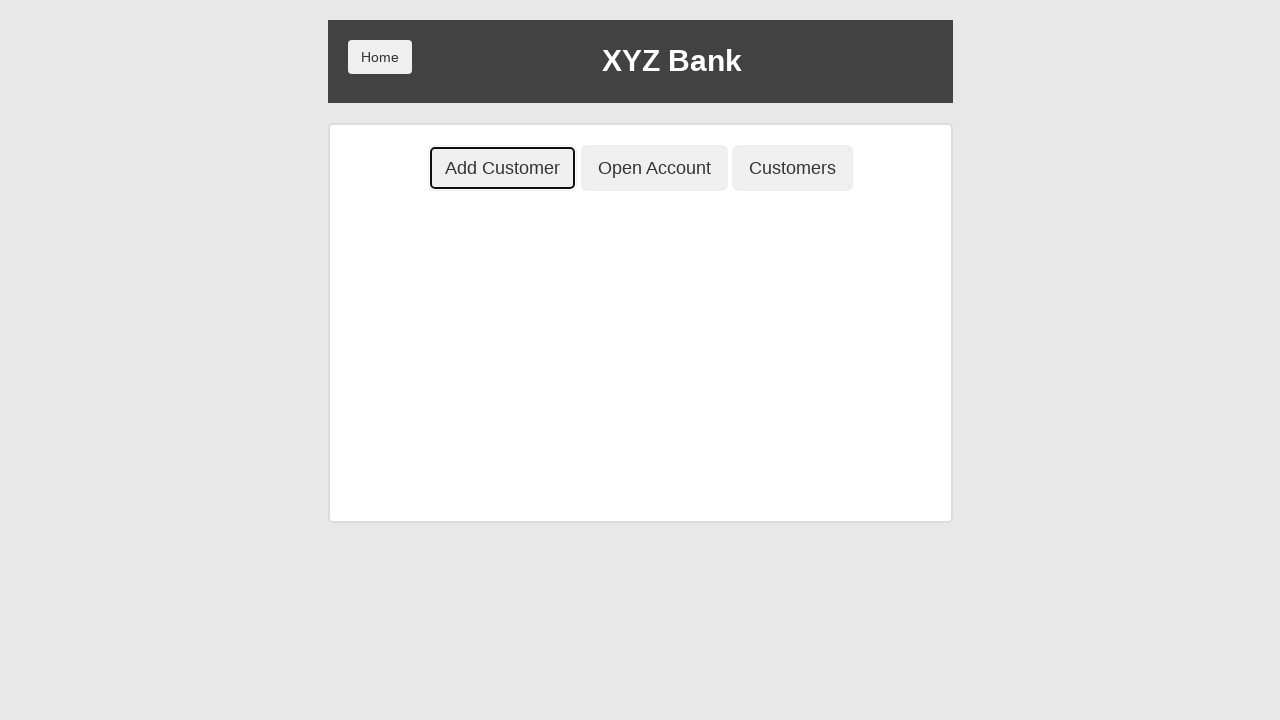

Filled in customer first name: Eric on input[placeholder='First Name']
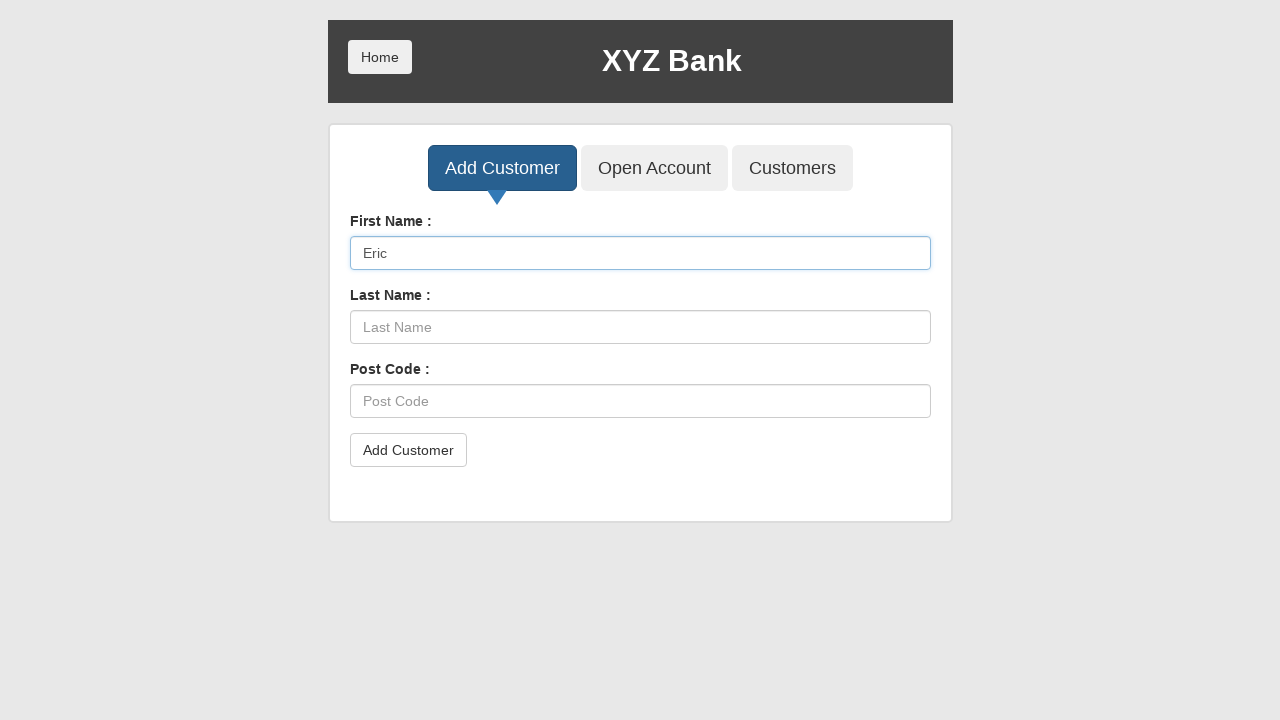

Filled in customer last name: Stone on input[placeholder='Last Name']
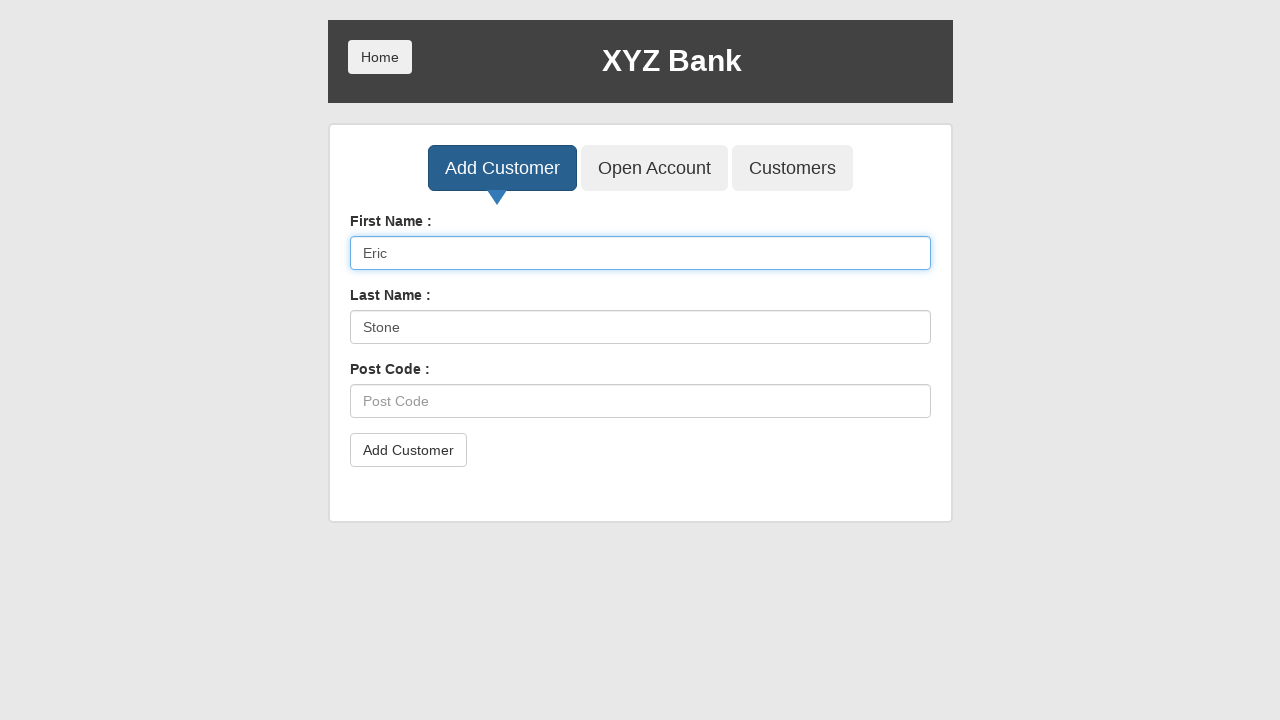

Filled in customer post code: SW3 4JU on input[placeholder='Post Code']
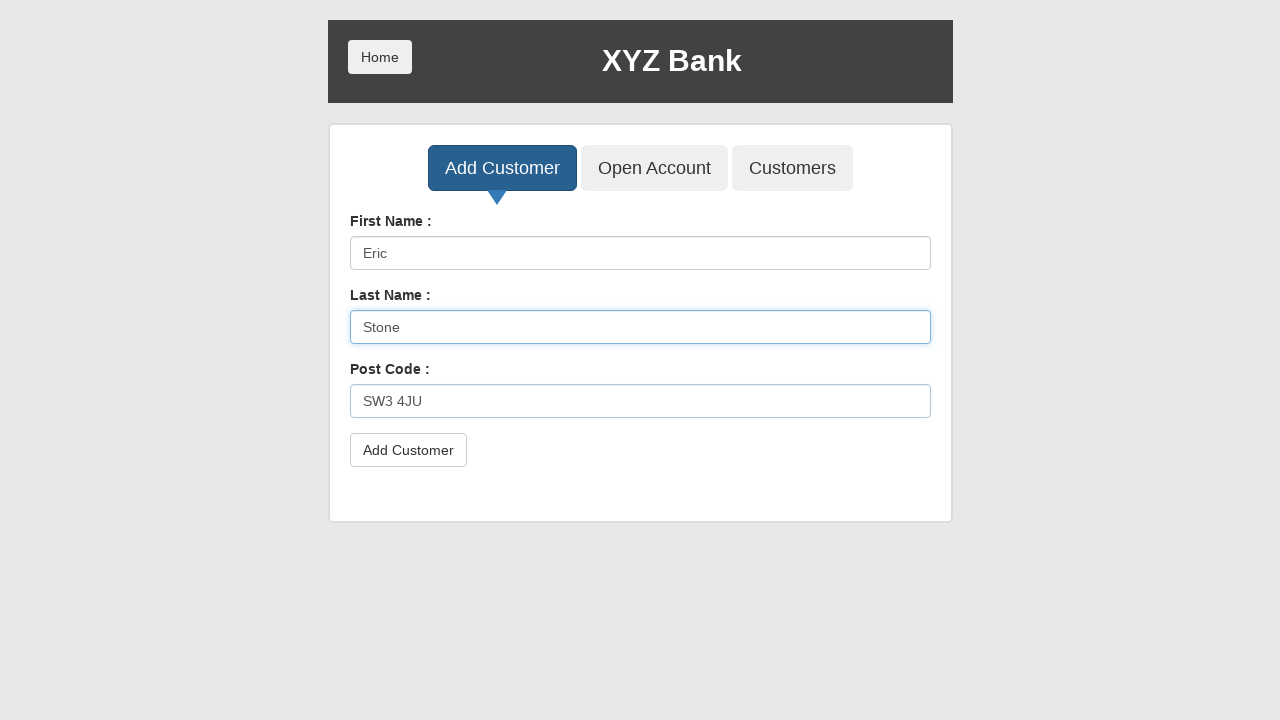

Clicked submit button to add customer at (408, 450) on button[type='Submit']
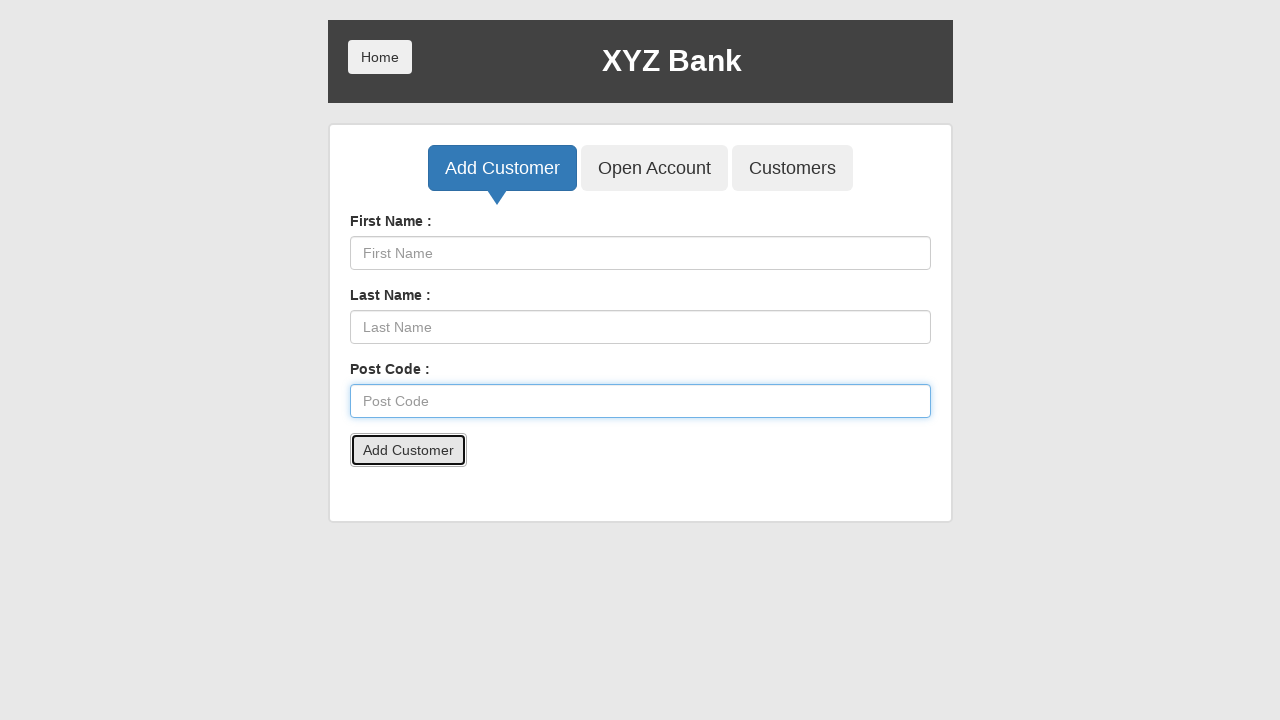

Set up dialog handler to accept alert
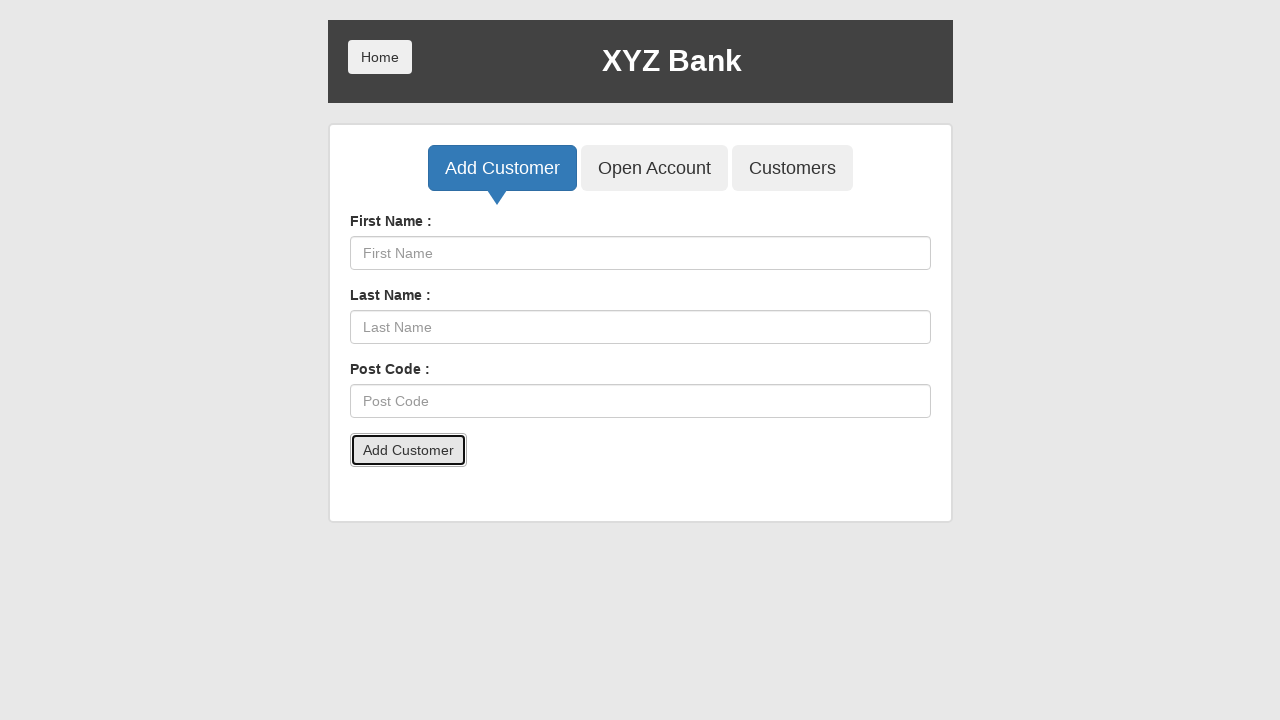

Waited for success alert confirmation
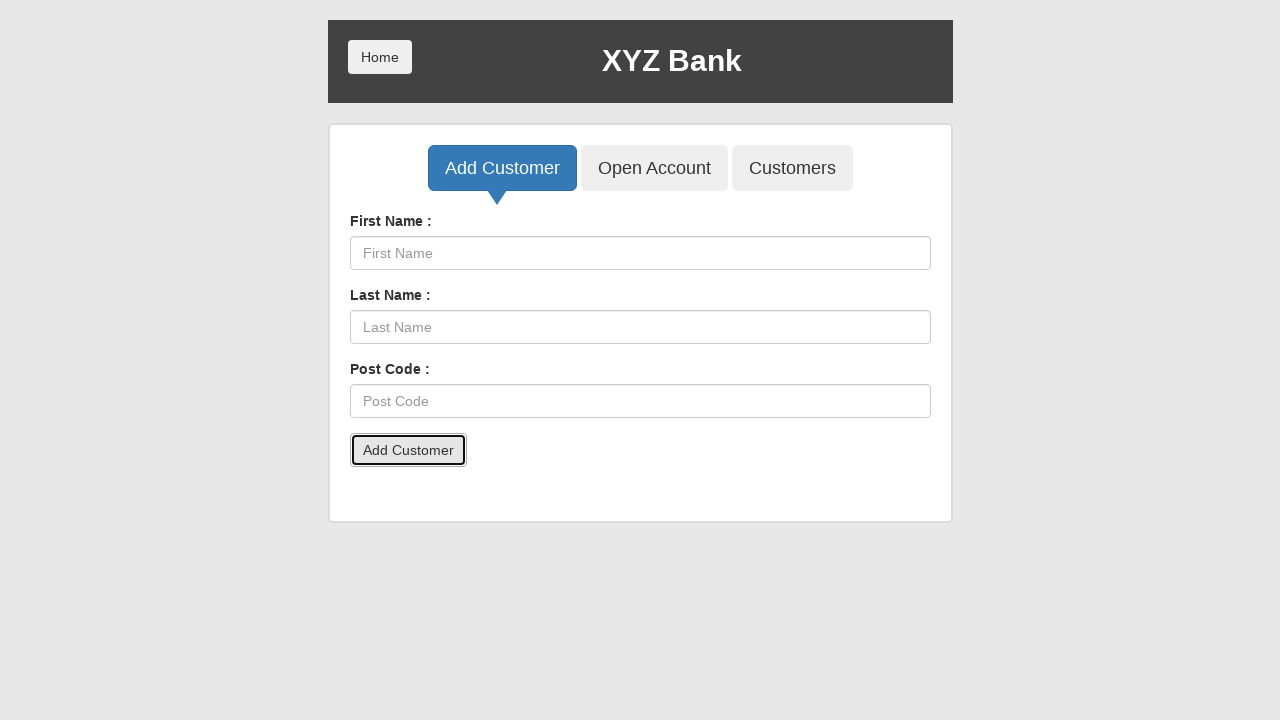

Clicked Customers button to view customer list at (792, 168) on button[ng-click='showCust()']
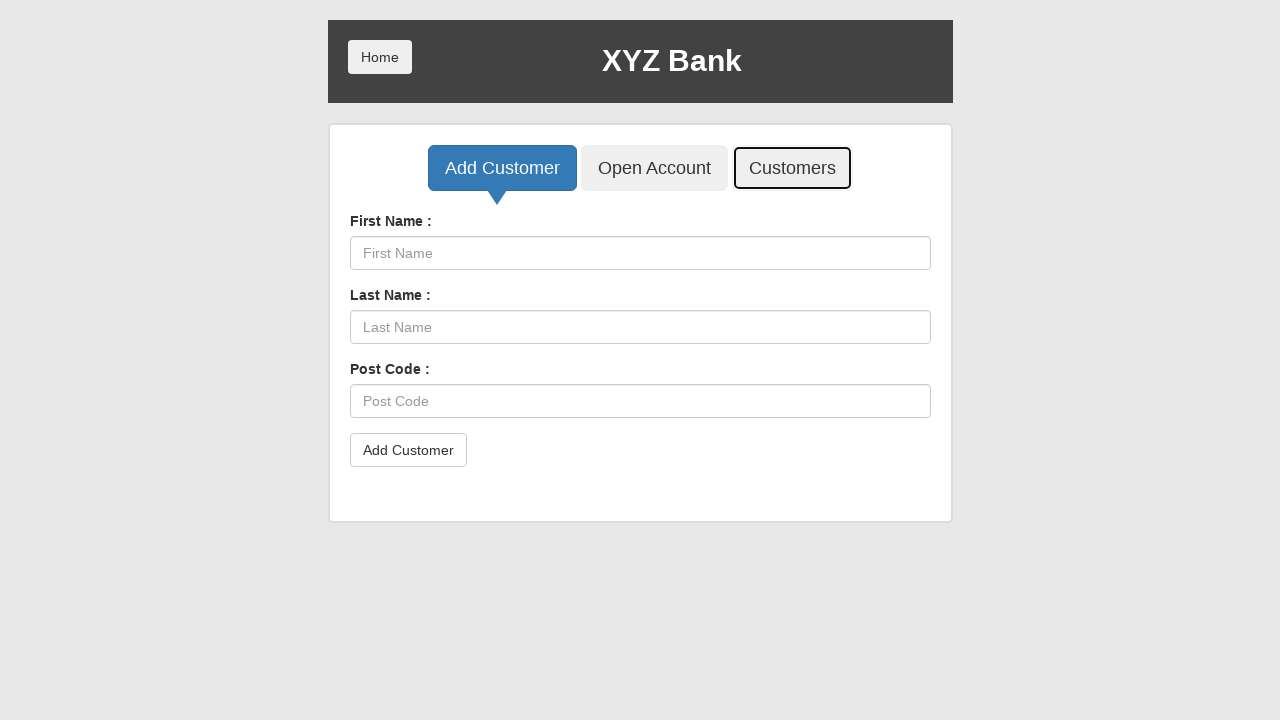

Customer table loaded successfully
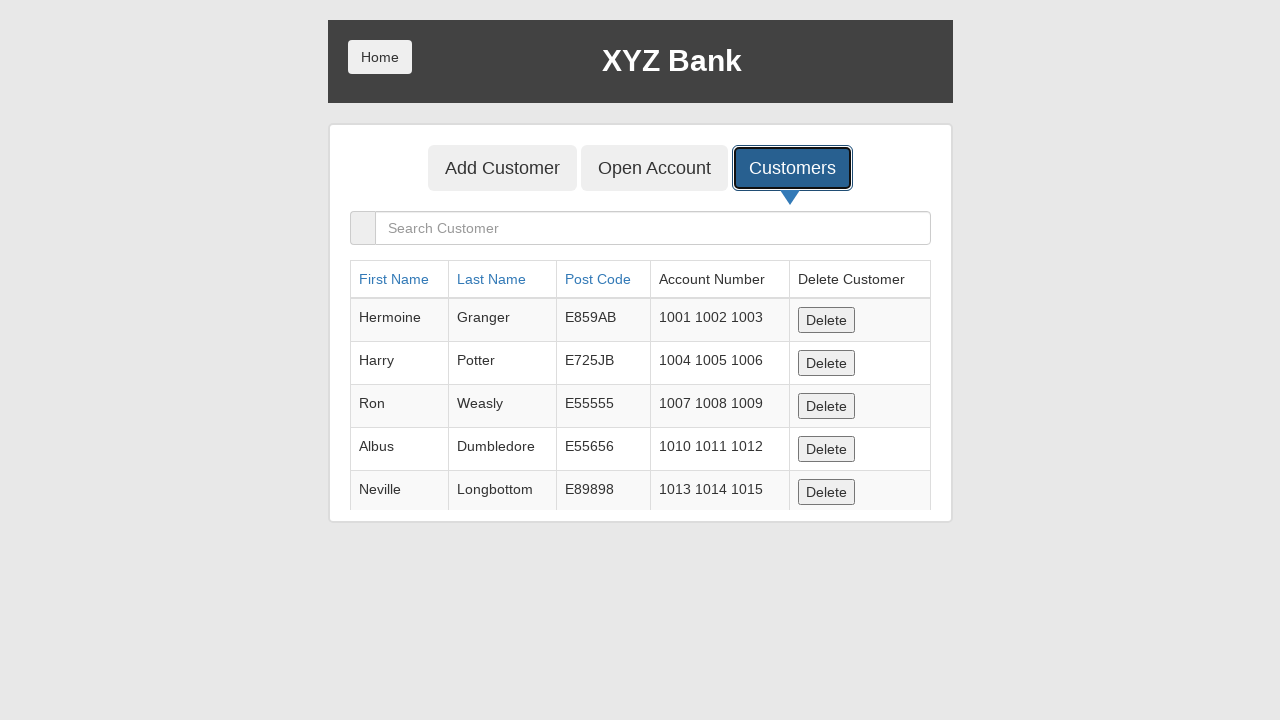

Scrolled to bottom of customers table
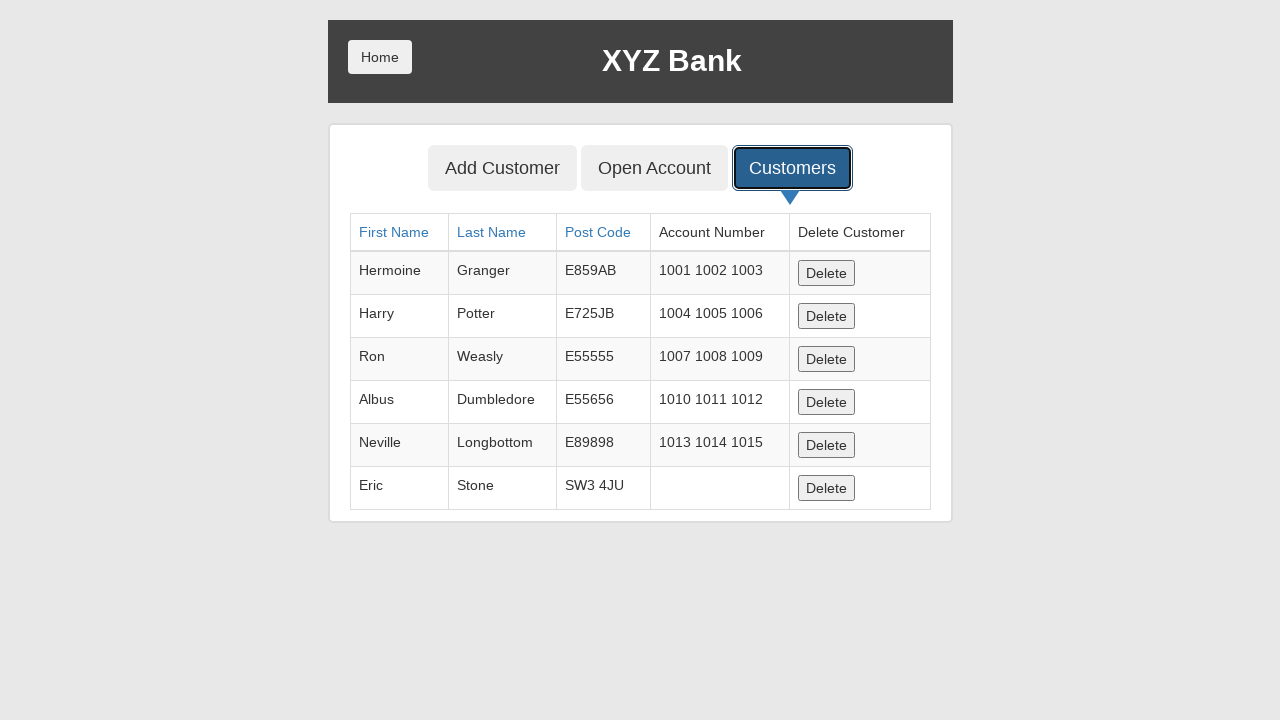

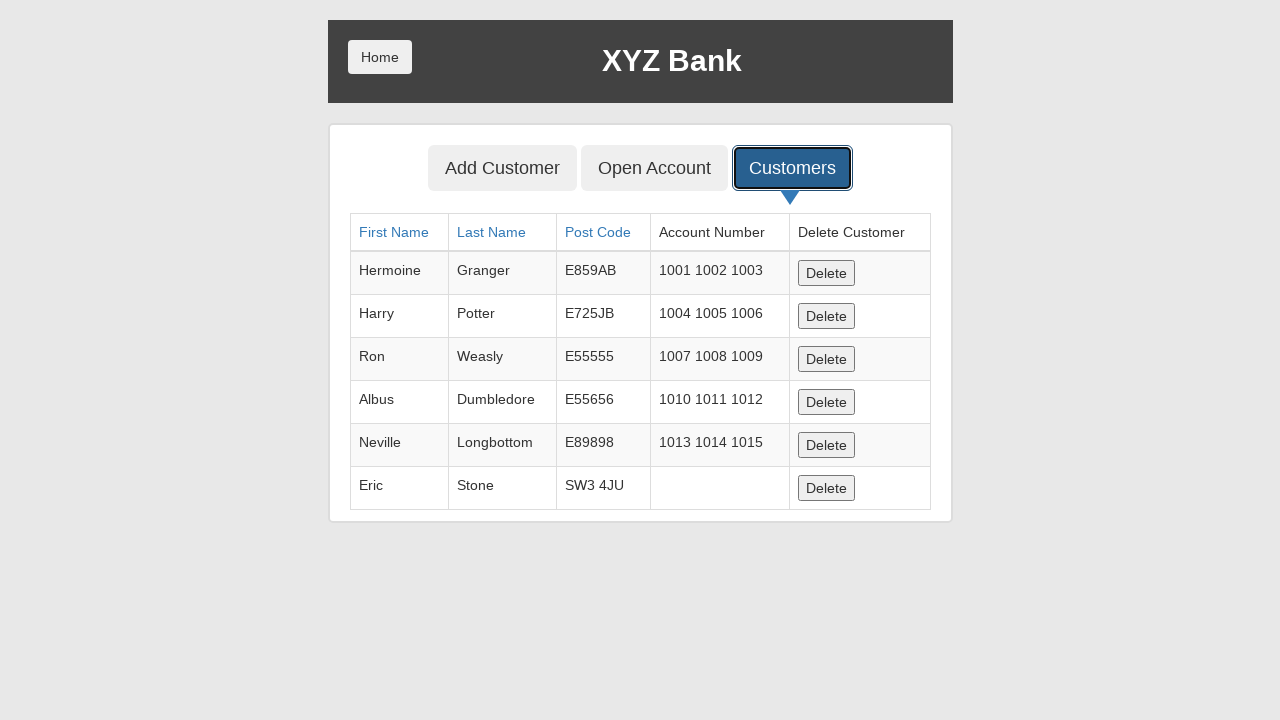